Tests adding todo items by filling the input field and pressing Enter, verifying items appear in the list

Starting URL: https://demo.playwright.dev/todomvc

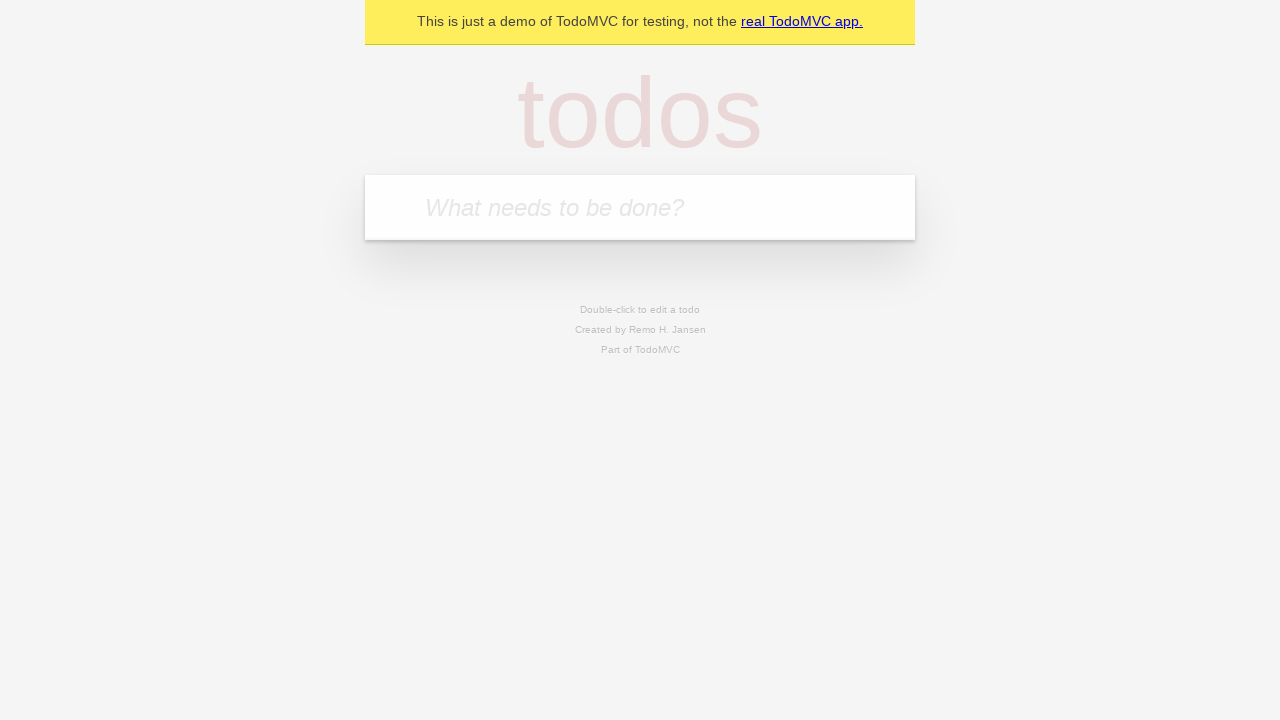

Filled todo input field with 'buy some cheese' on internal:attr=[placeholder="What needs to be done?"i]
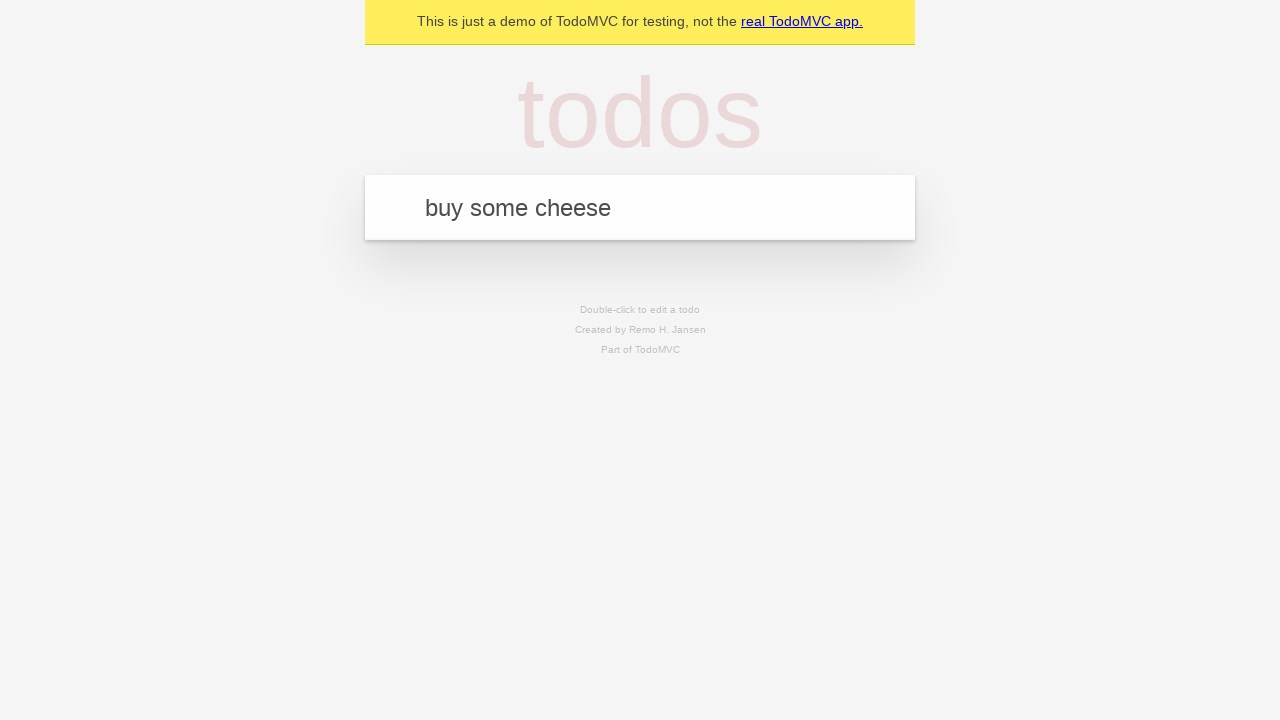

Pressed Enter to create first todo item on internal:attr=[placeholder="What needs to be done?"i]
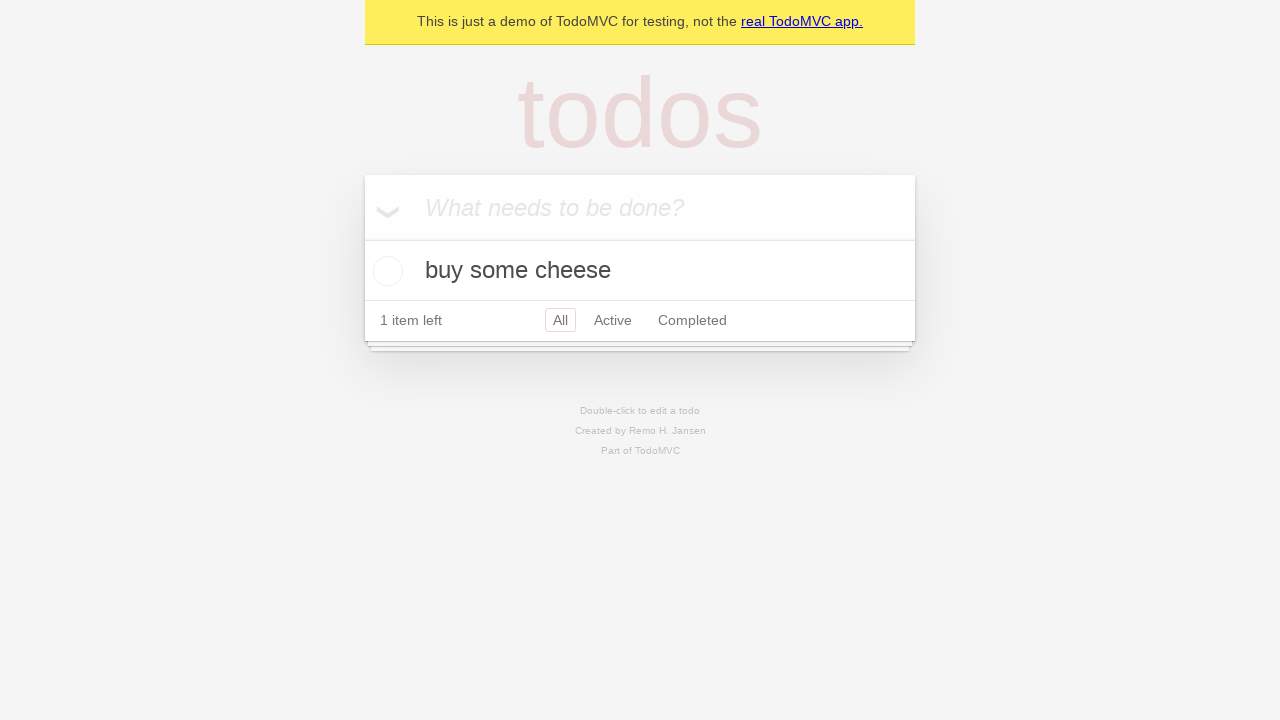

Filled todo input field with 'feed the cat' on internal:attr=[placeholder="What needs to be done?"i]
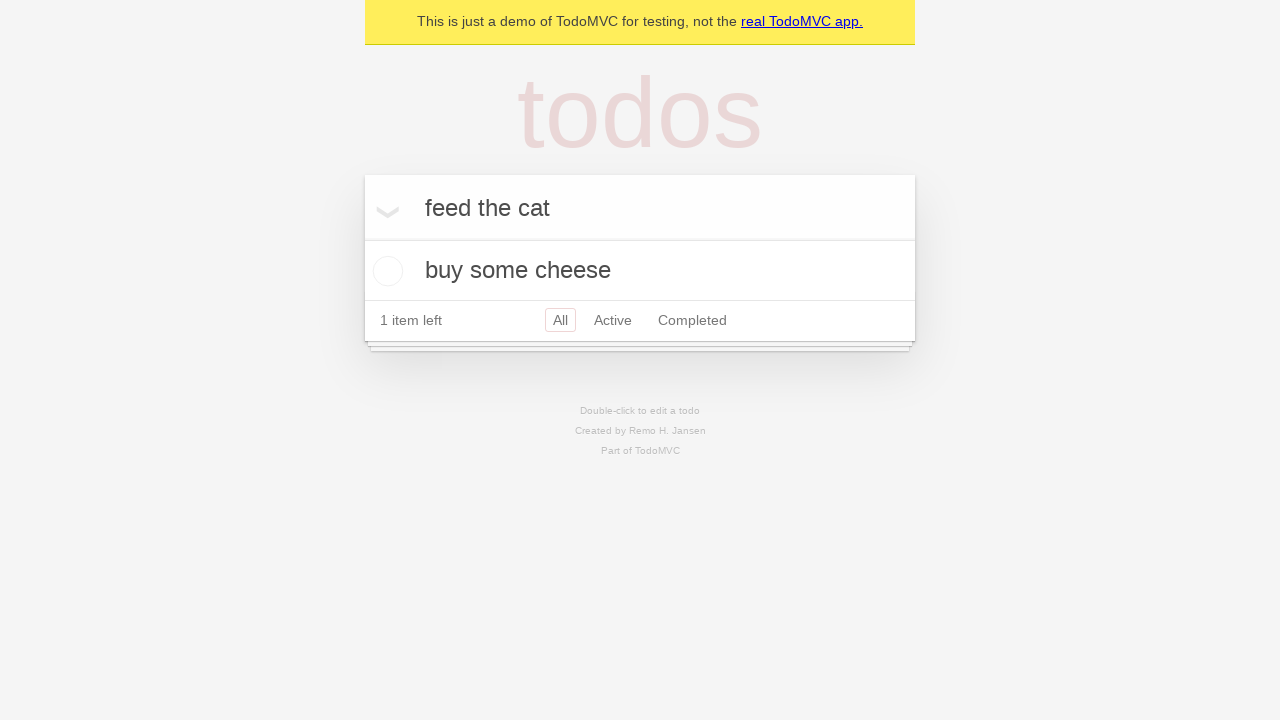

Pressed Enter to create second todo item on internal:attr=[placeholder="What needs to be done?"i]
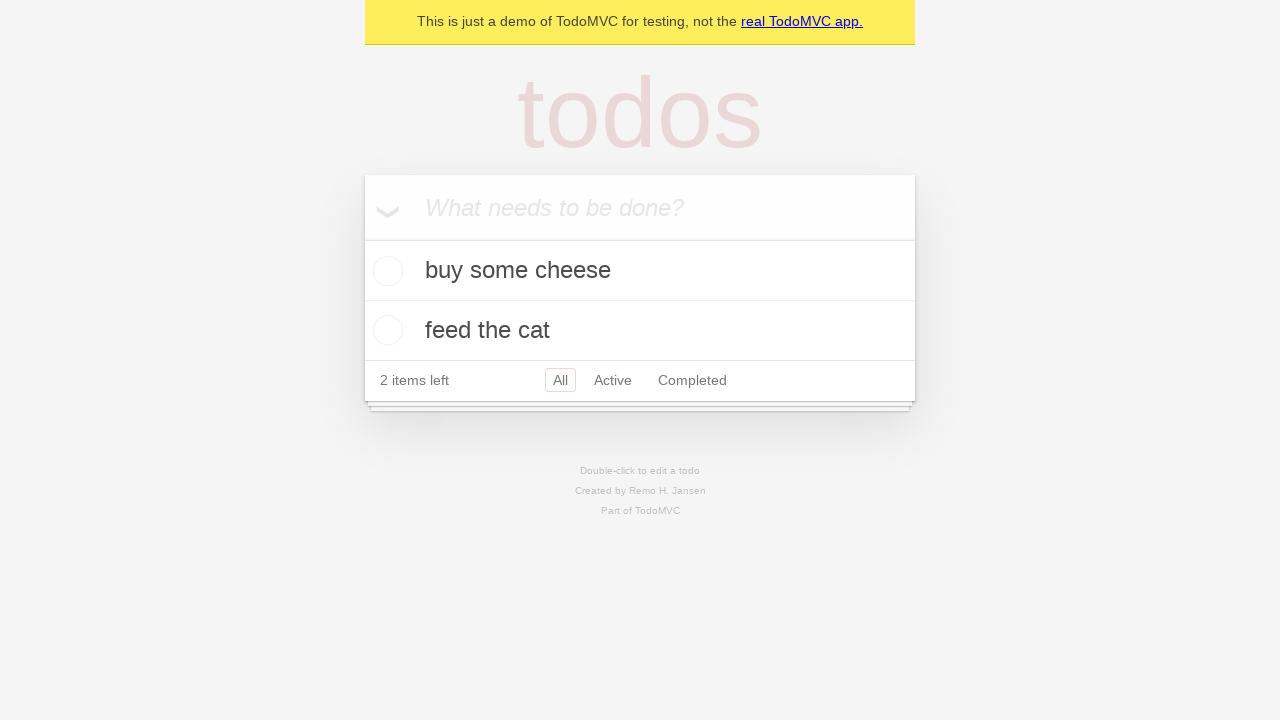

Verified todo items are visible in the list
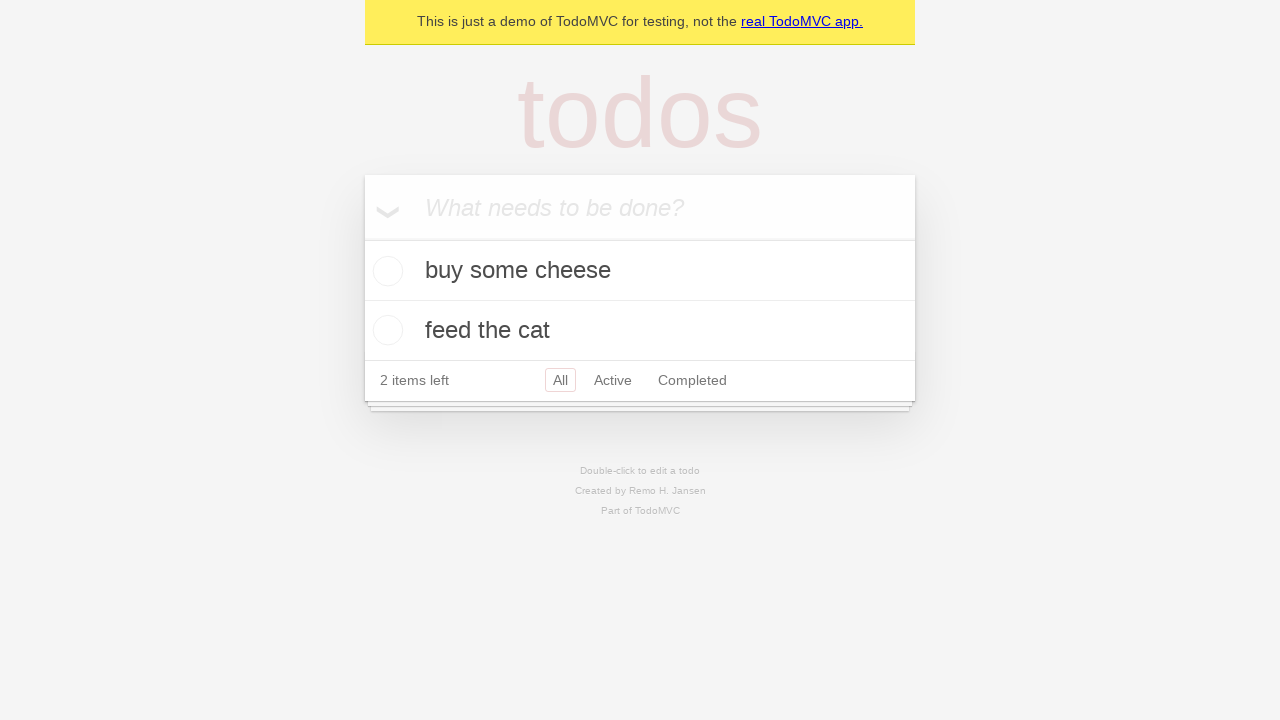

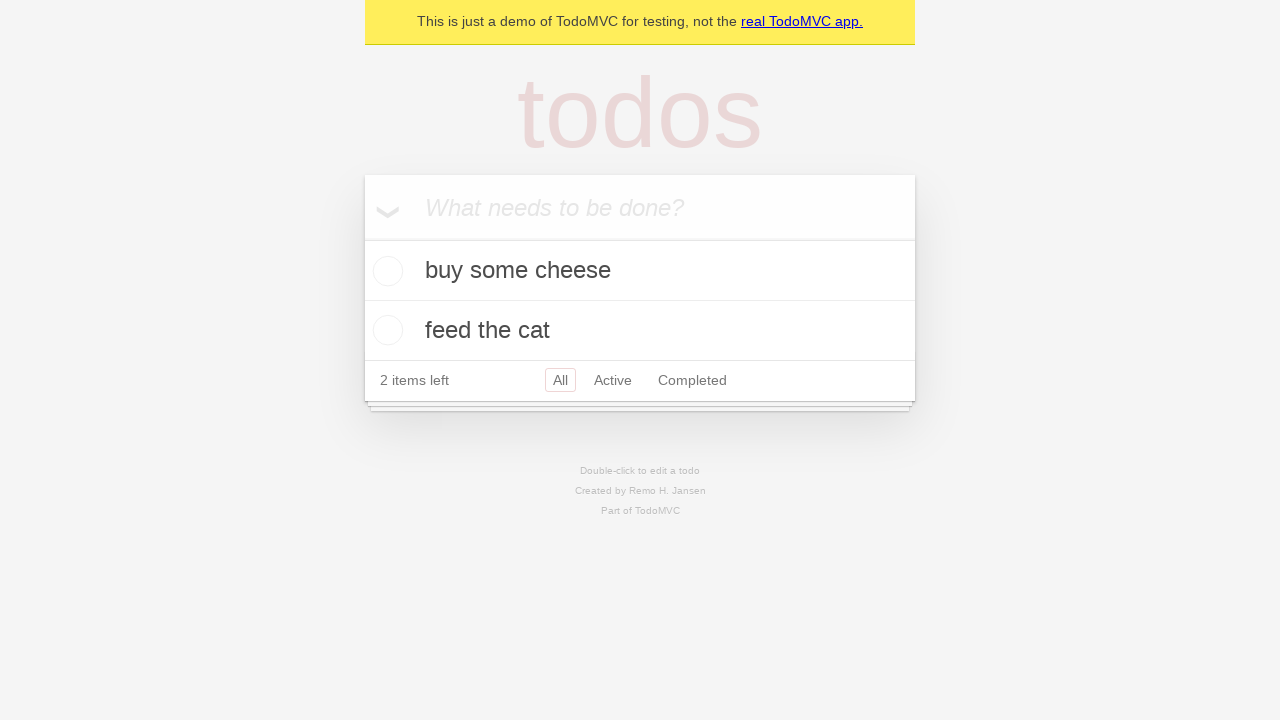